Tests navigation by clicking A/B Testing link, going back, then clicking Checkboxes link

Starting URL: http://the-internet.herokuapp.com/

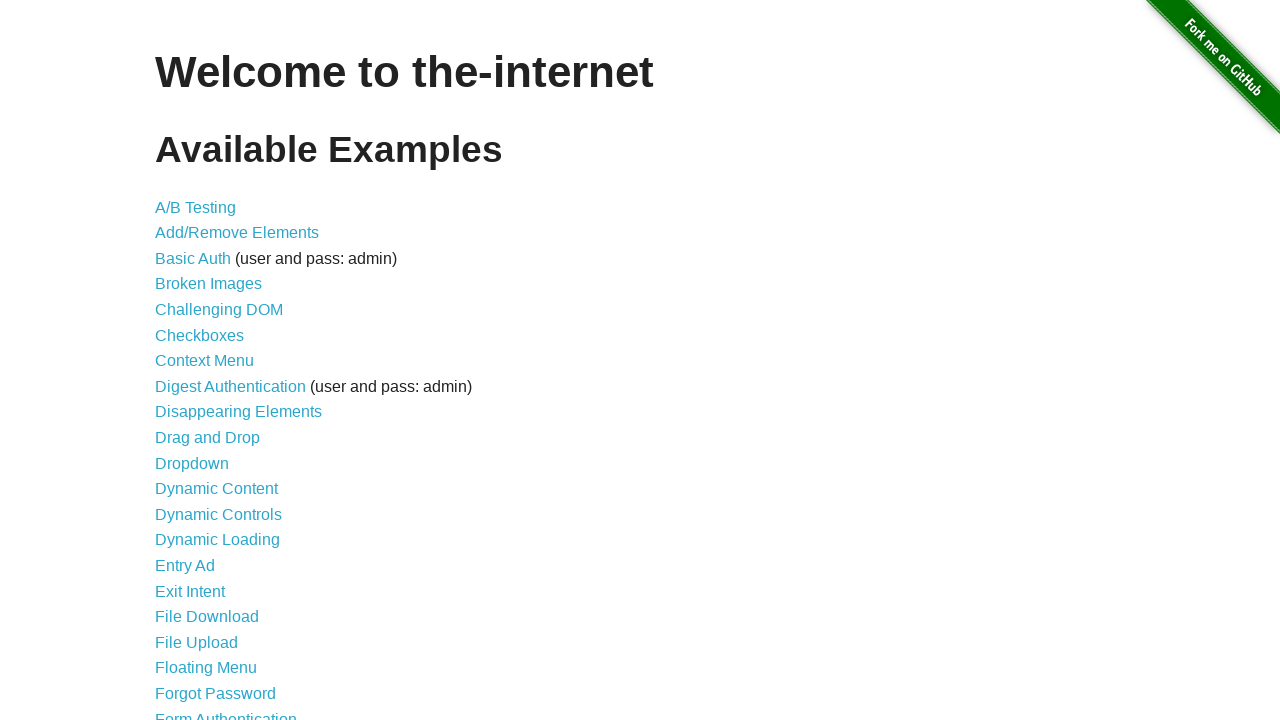

Clicked A/B Testing link at (196, 207) on a[href='/abtest']
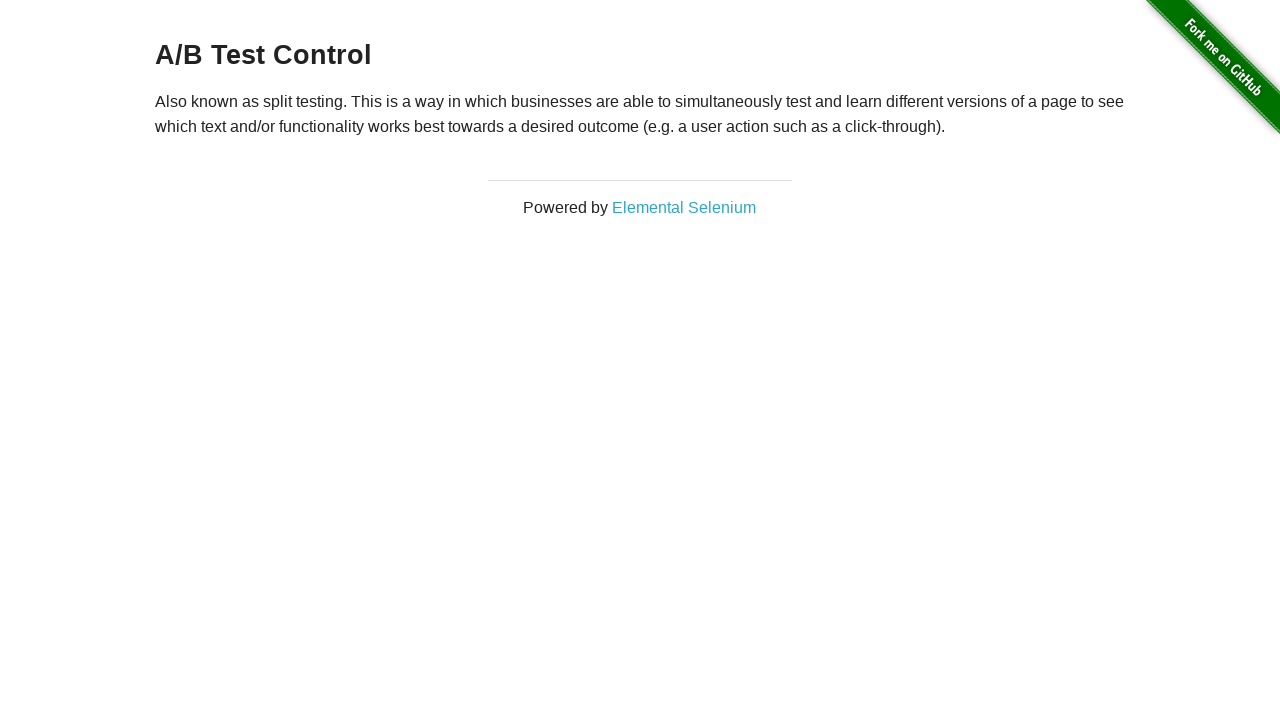

A/B Testing page loaded
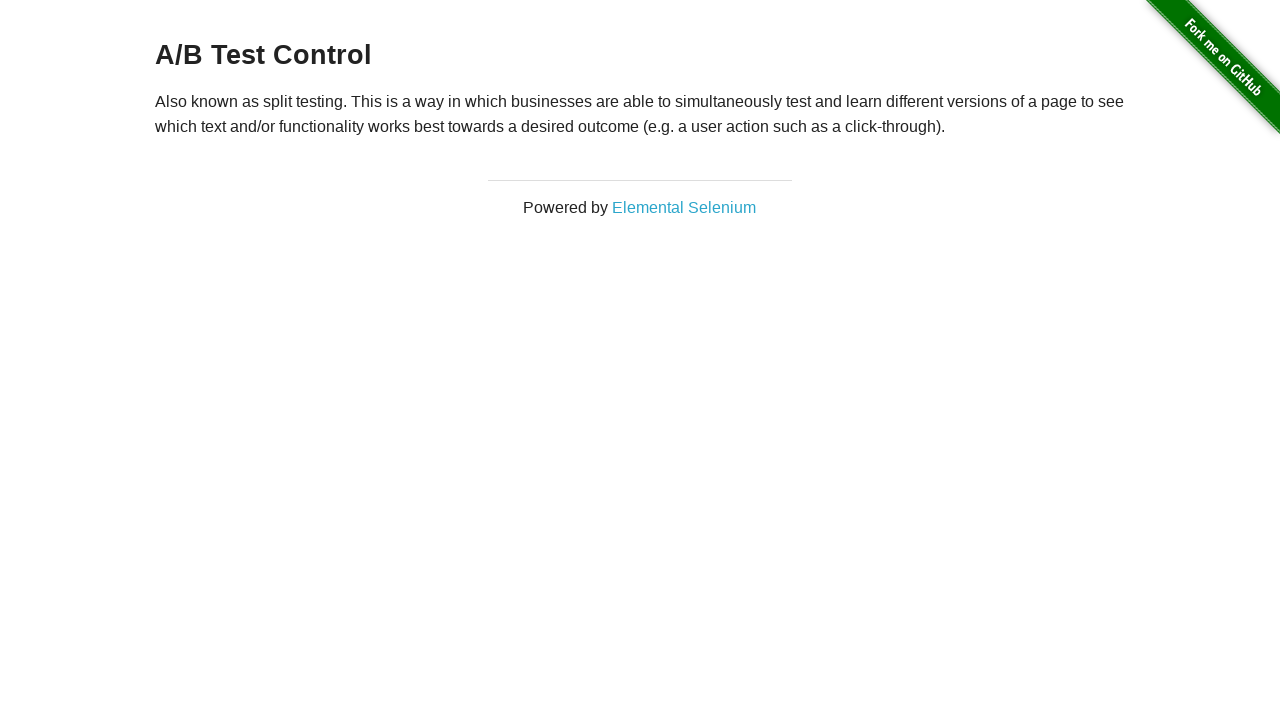

Navigated back to main page
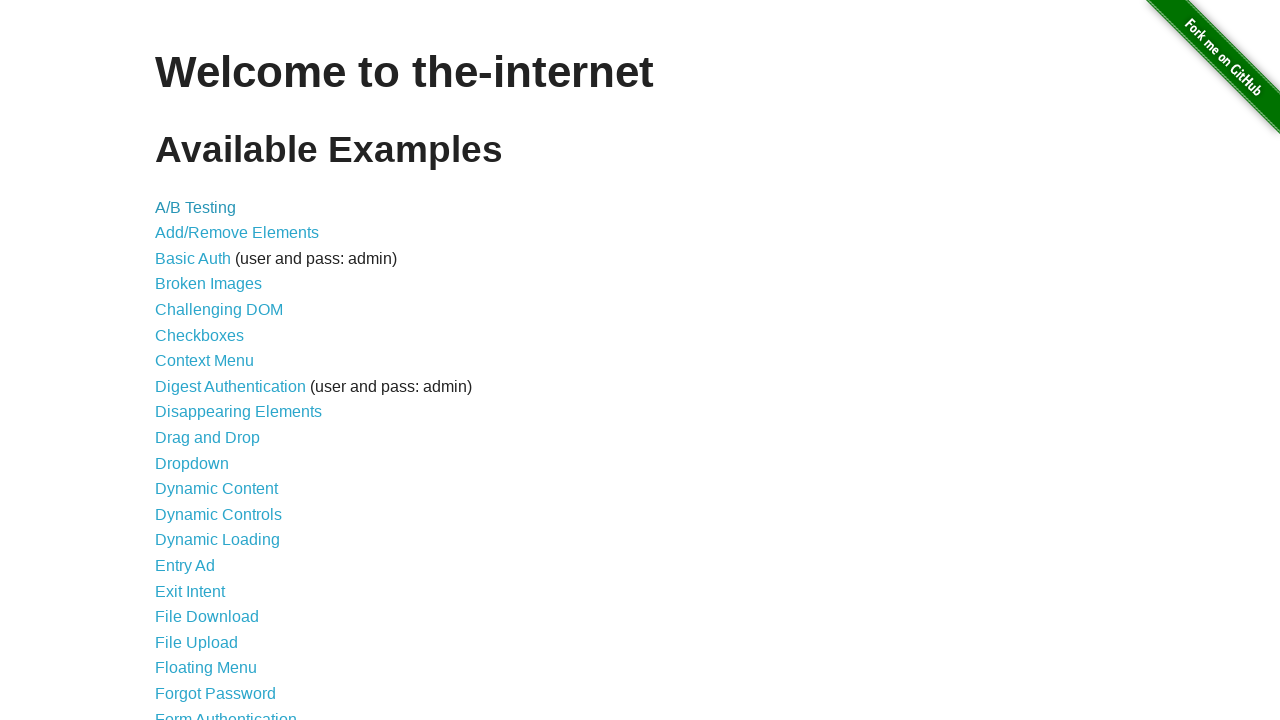

Clicked Checkboxes link at (200, 335) on a[href='/checkboxes']
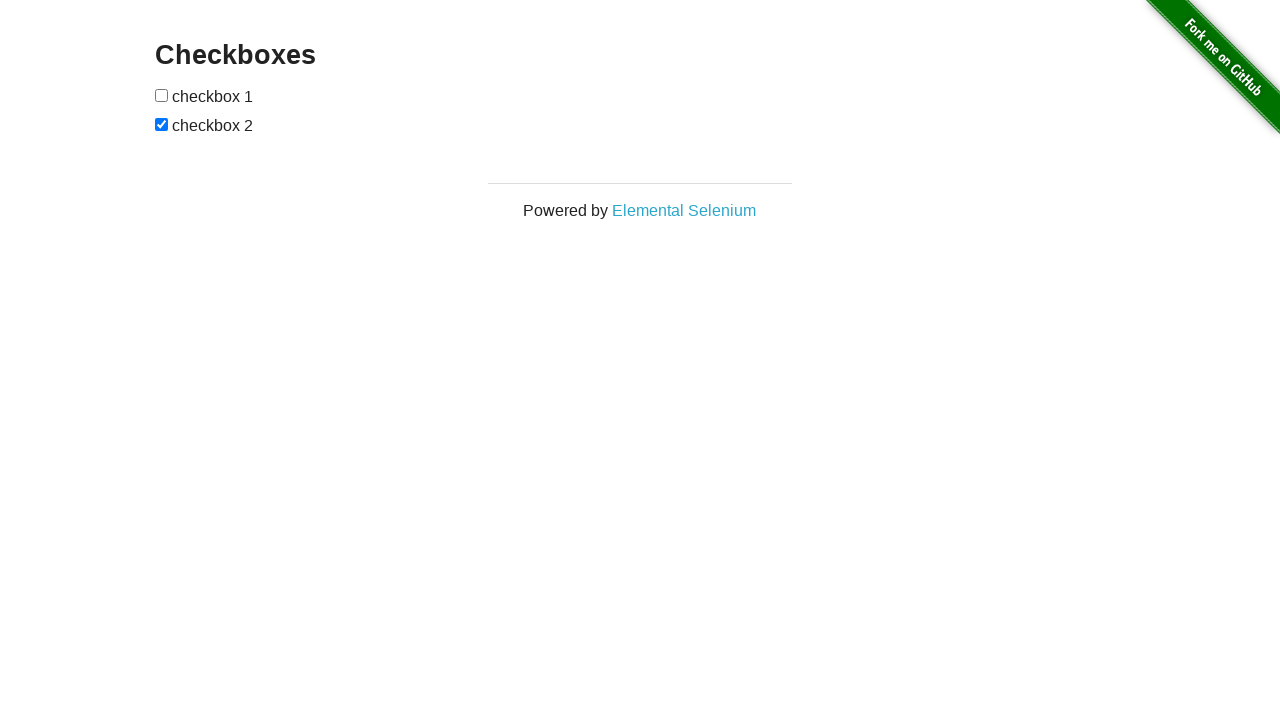

Checkboxes page loaded
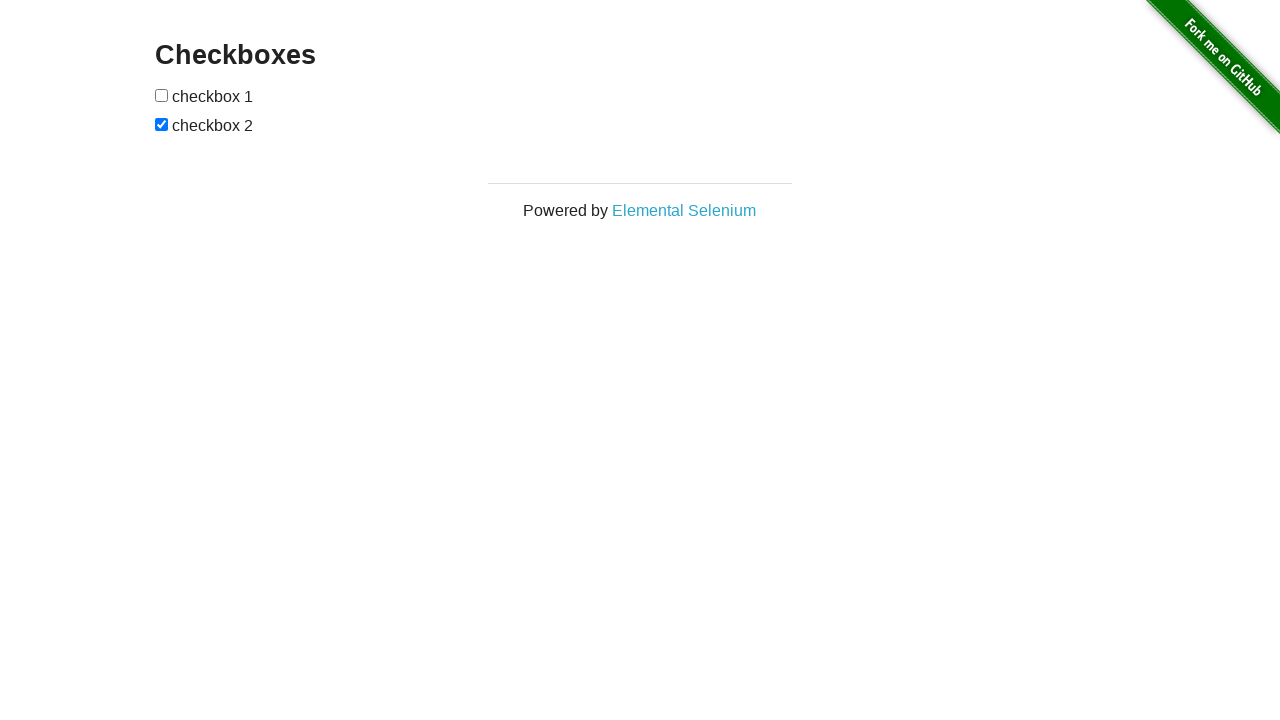

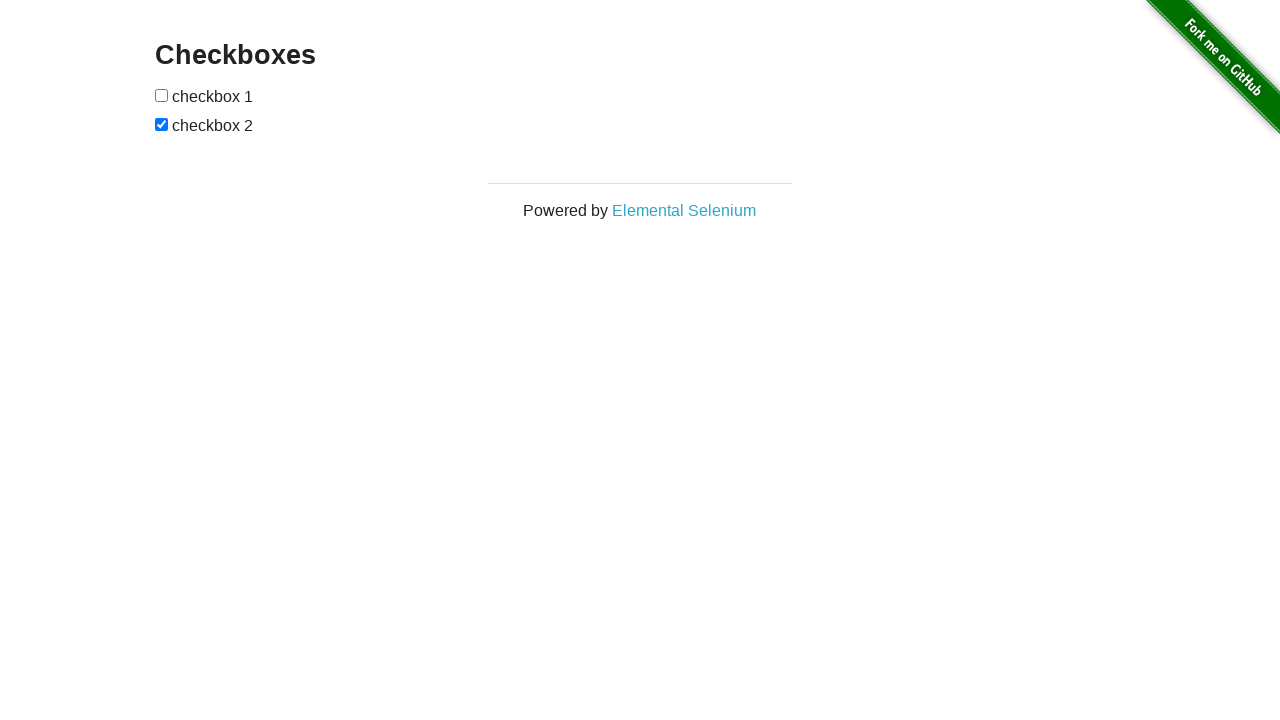